Fills out the DemoQA Automation Practice Form with personal details, selects gender, enters mobile number, sets date of birth, adds subjects, selects hobbies, enters address, selects state and city, submits the form, and verifies the confirmation modal displays the submitted information.

Starting URL: https://demoqa.com/automation-practice-form

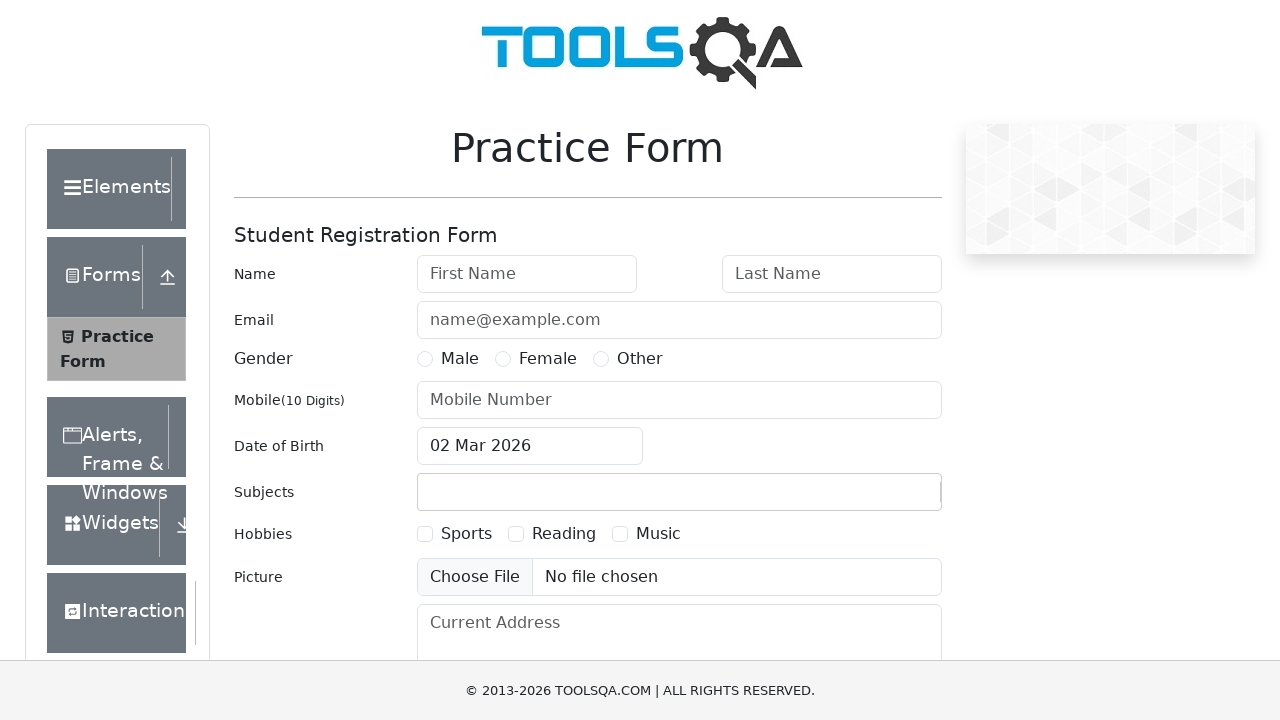

Removed fixed ads and footer elements
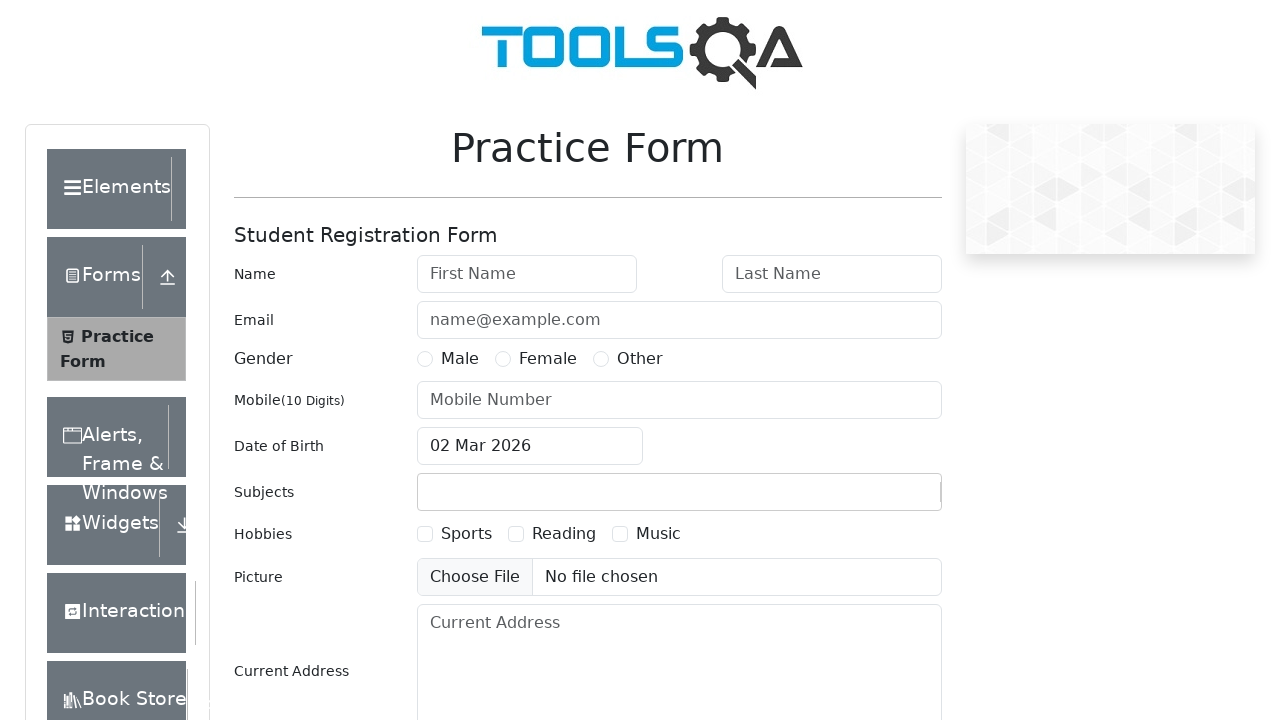

Filled First Name field with 'Mehedi' on internal:role=textbox[name="First Name"i]
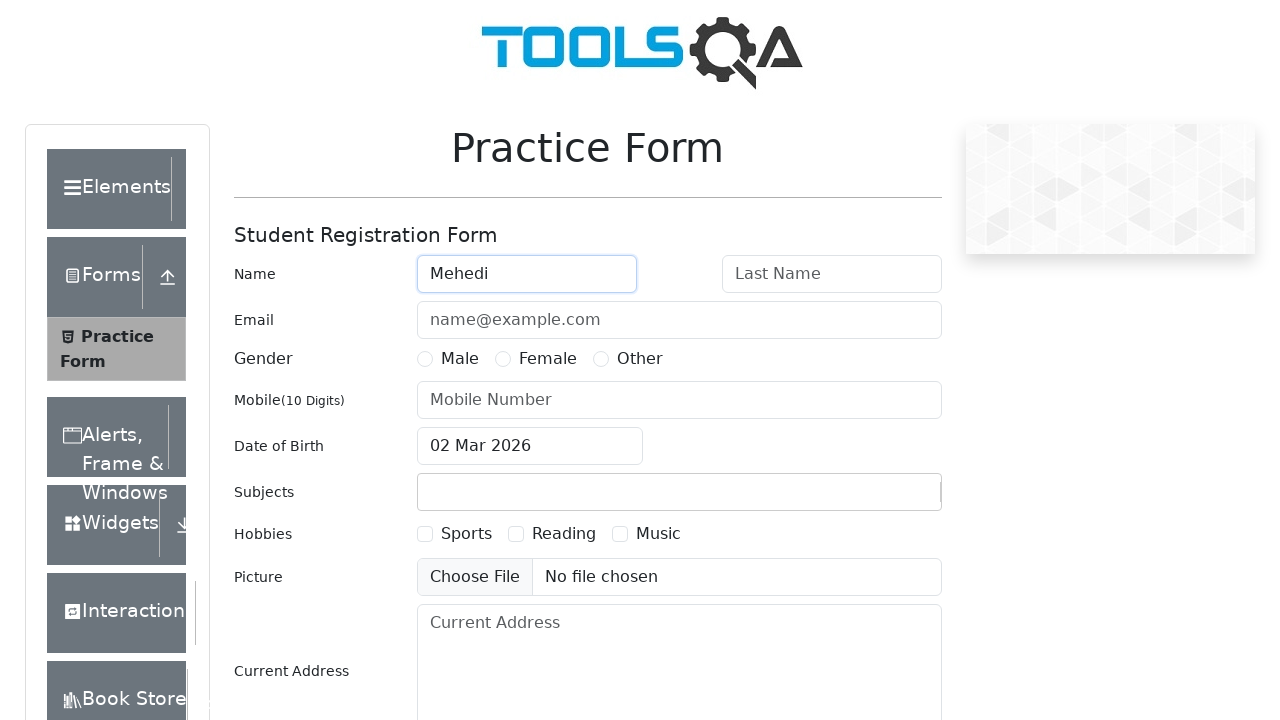

Filled Last Name field with 'Hasan' on internal:role=textbox[name="Last Name"i]
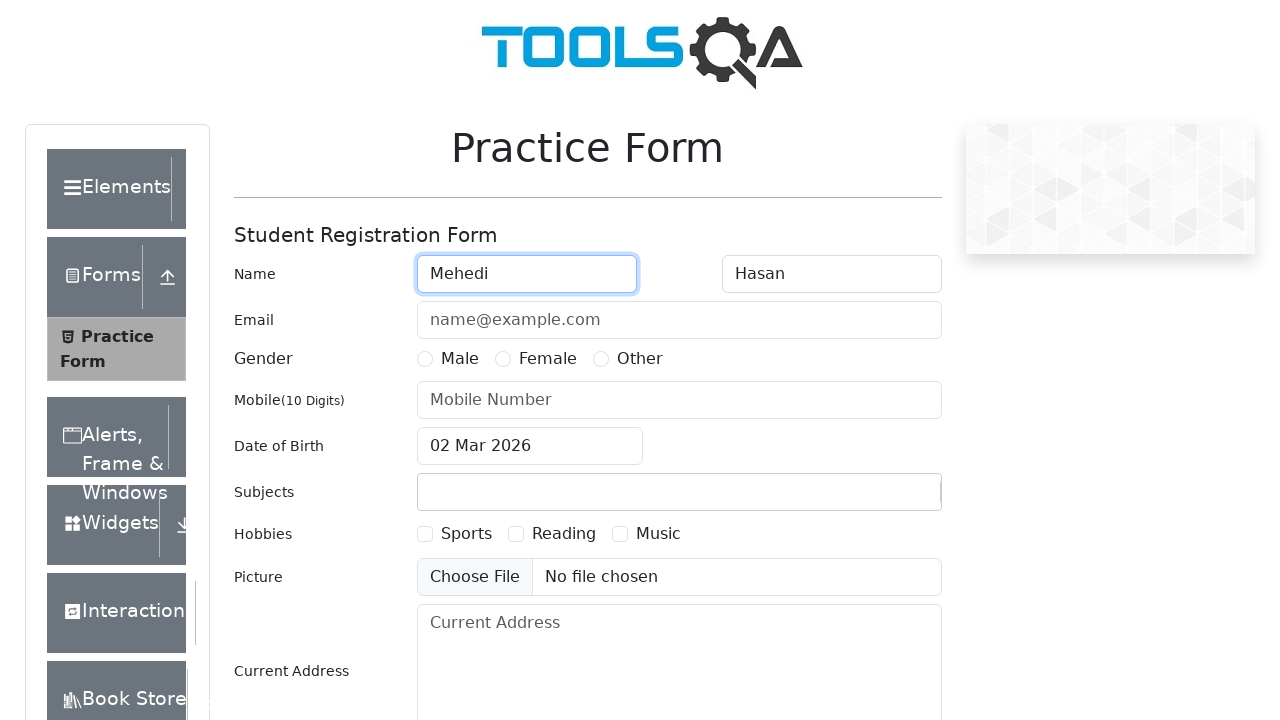

Filled Email field with 'mehedi.doe@example.com' on internal:role=textbox[name="name@example.com"i]
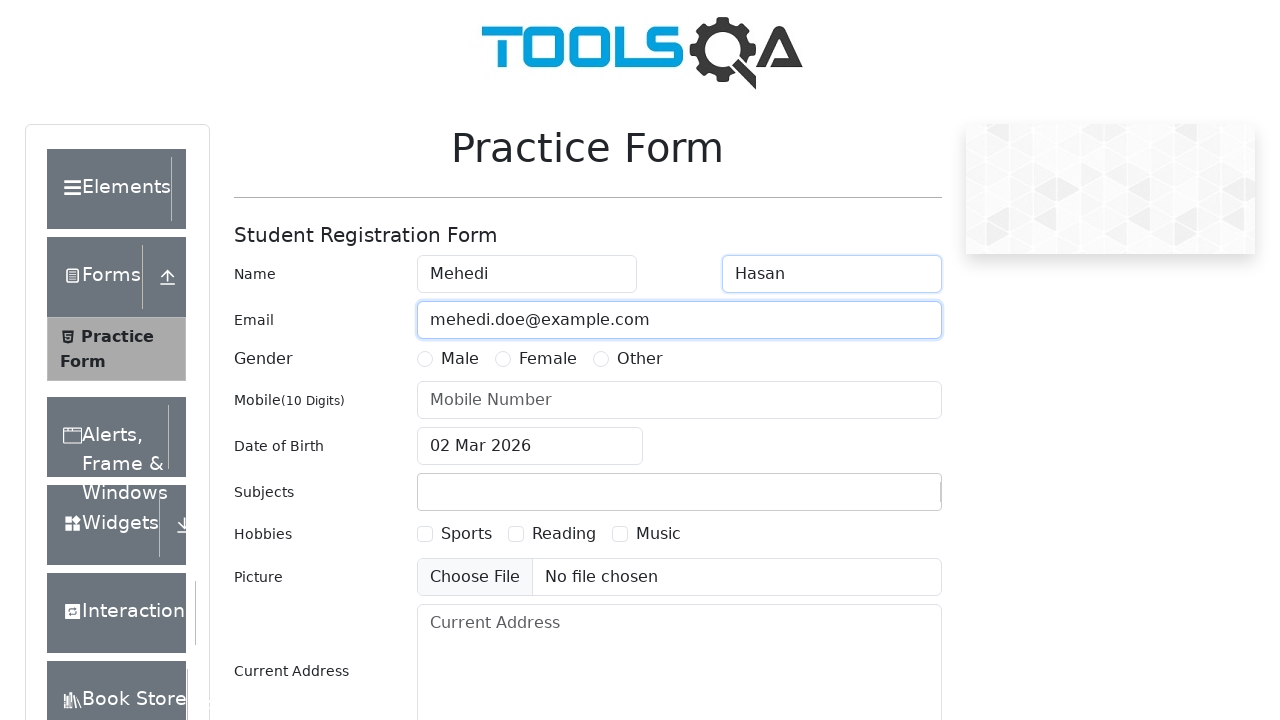

Selected gender 'Male' at (460, 359) on internal:text="Male"s
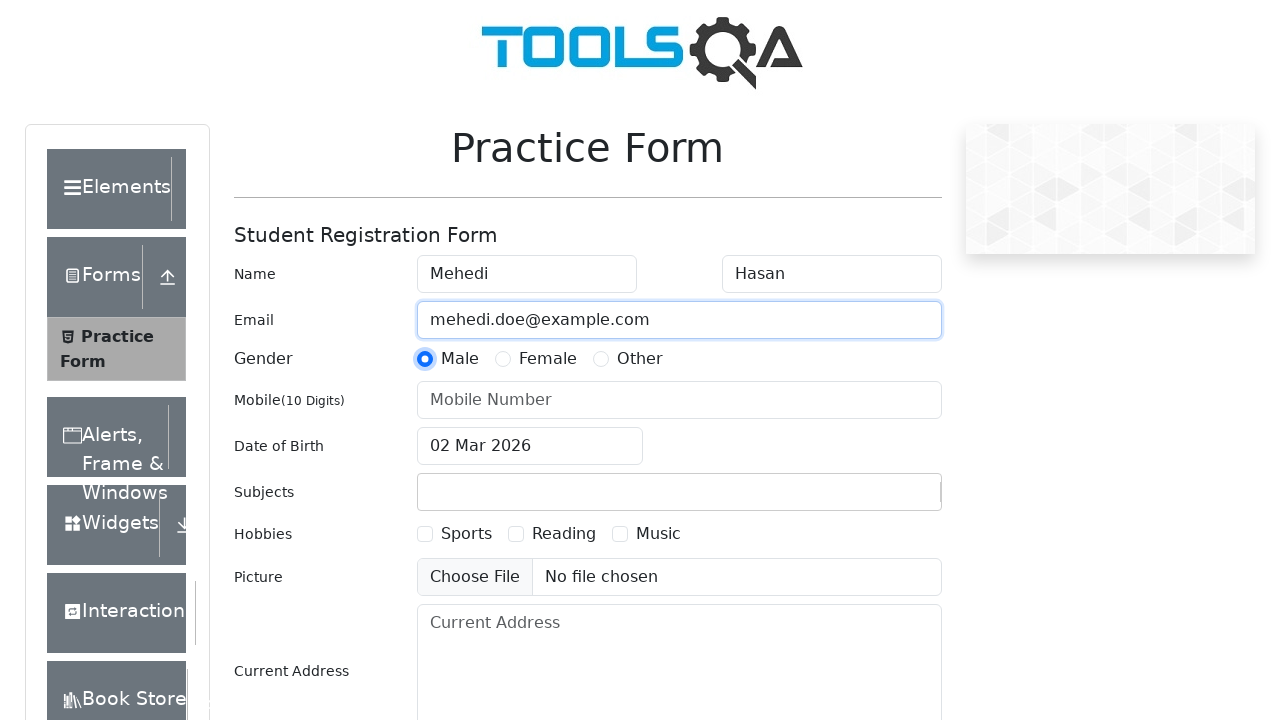

Filled Mobile Number field with '1234567890' on internal:role=textbox[name="Mobile Number"i]
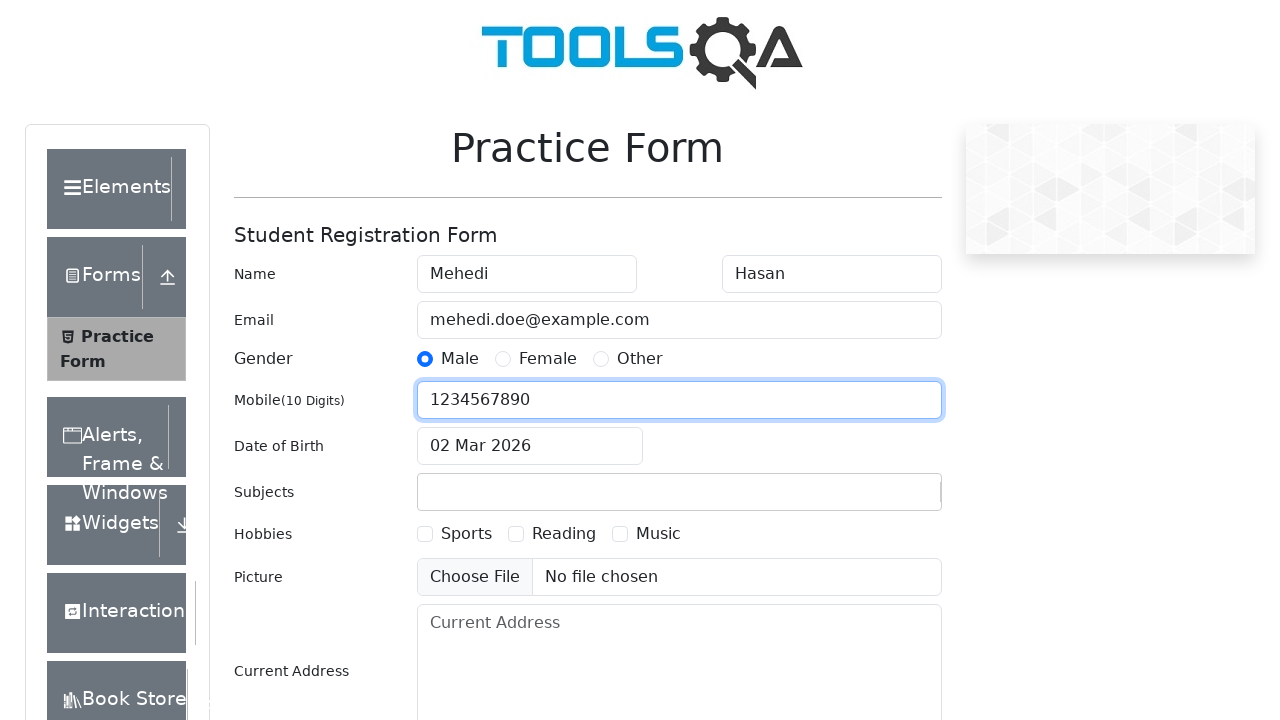

Opened Date of Birth picker at (530, 446) on #dateOfBirthInput
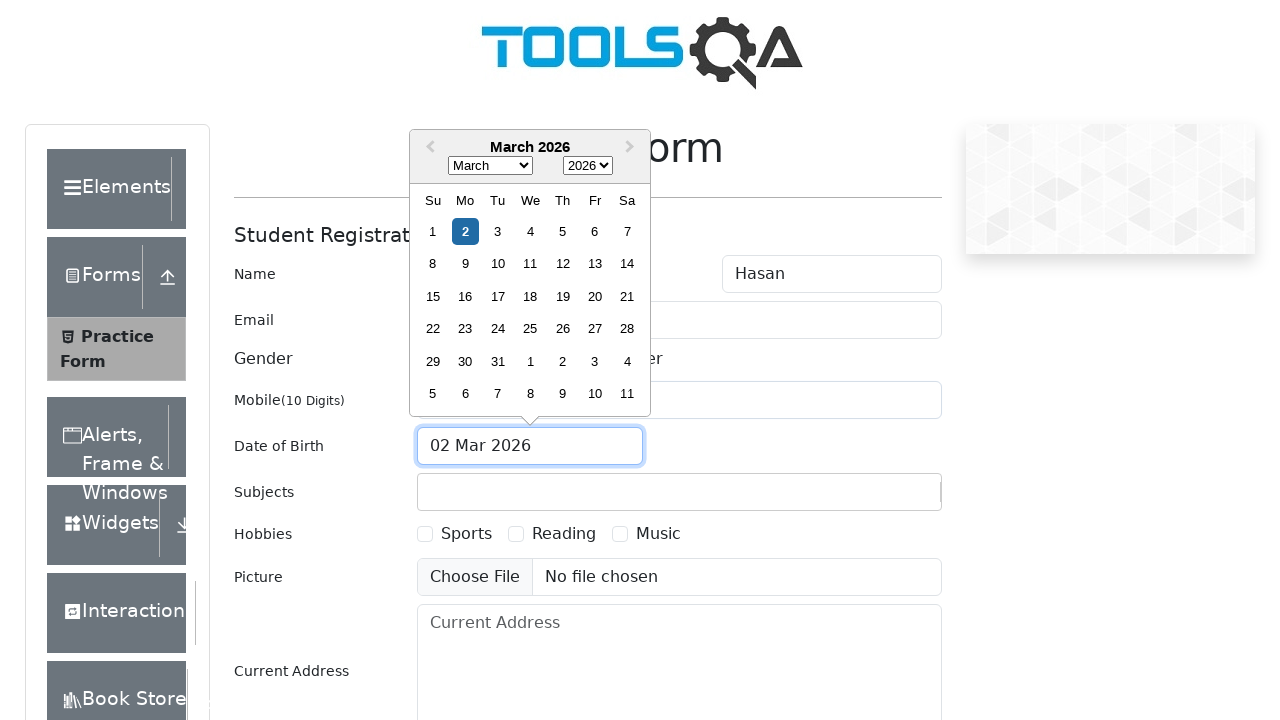

Selected year '1995' from date picker on .react-datepicker__year-select
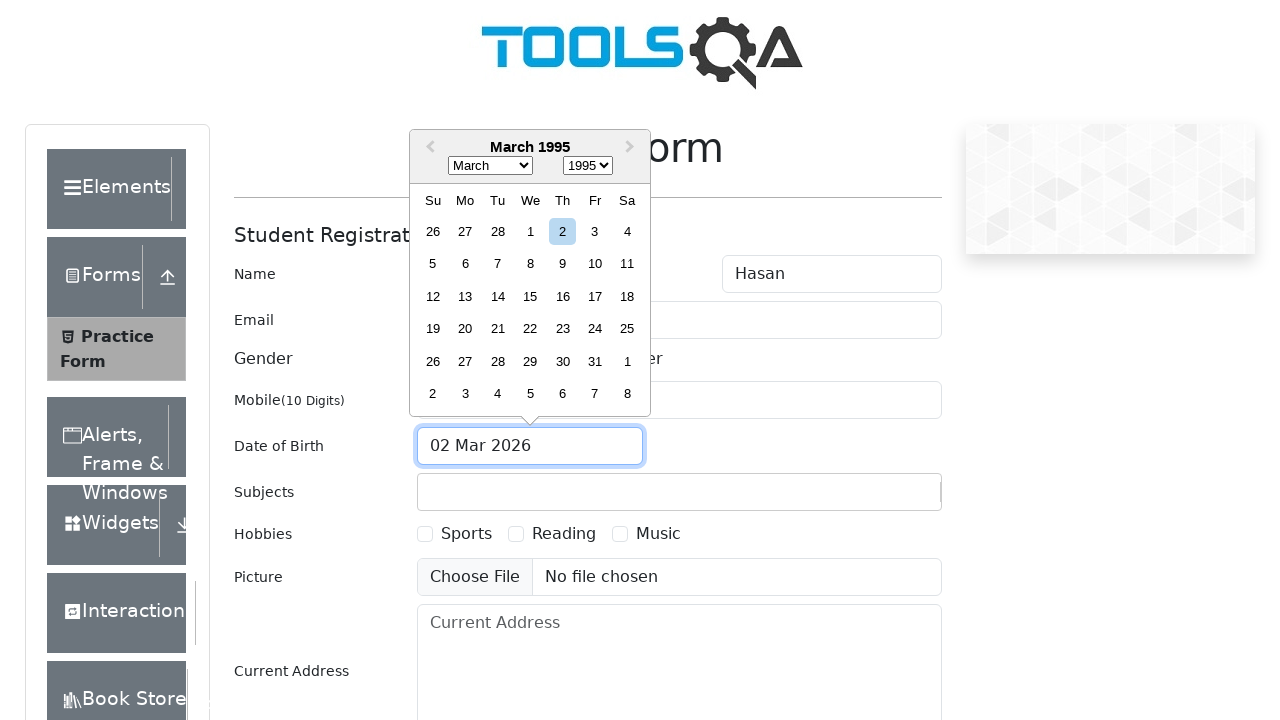

Selected month 'May' from date picker on .react-datepicker__month-select
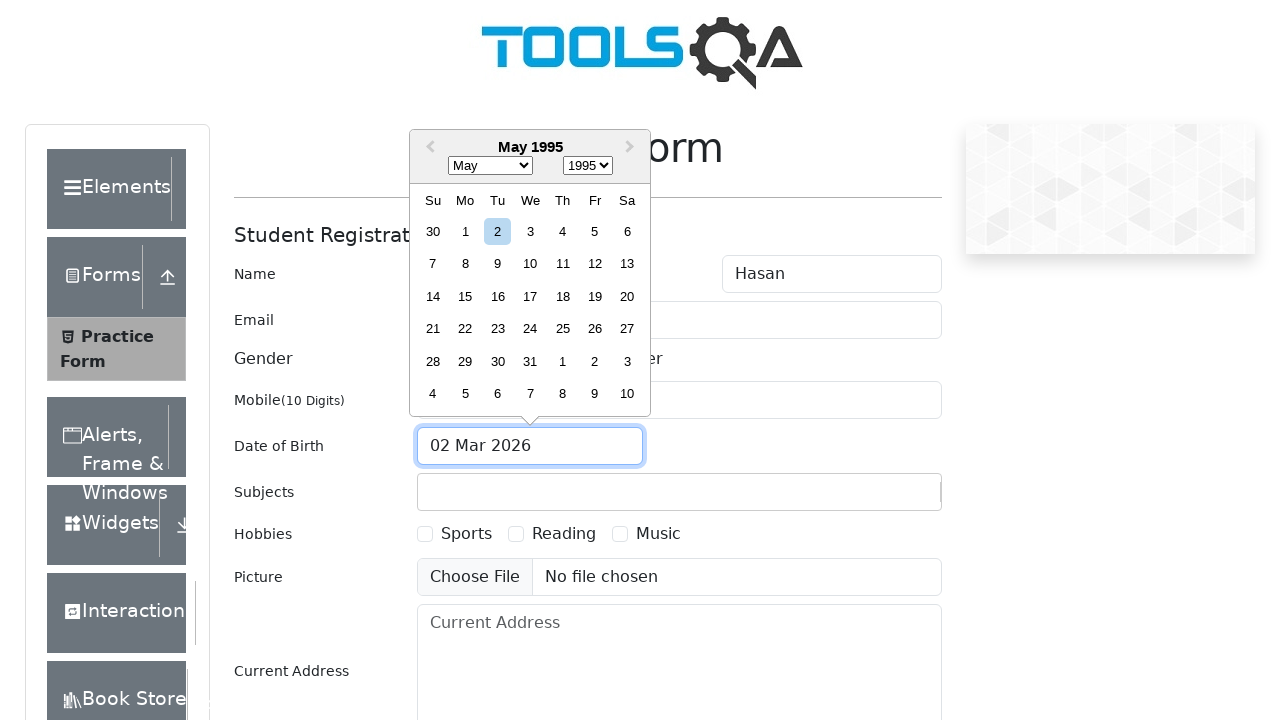

Selected day '15' from date picker at (465, 296) on .react-datepicker__day--015
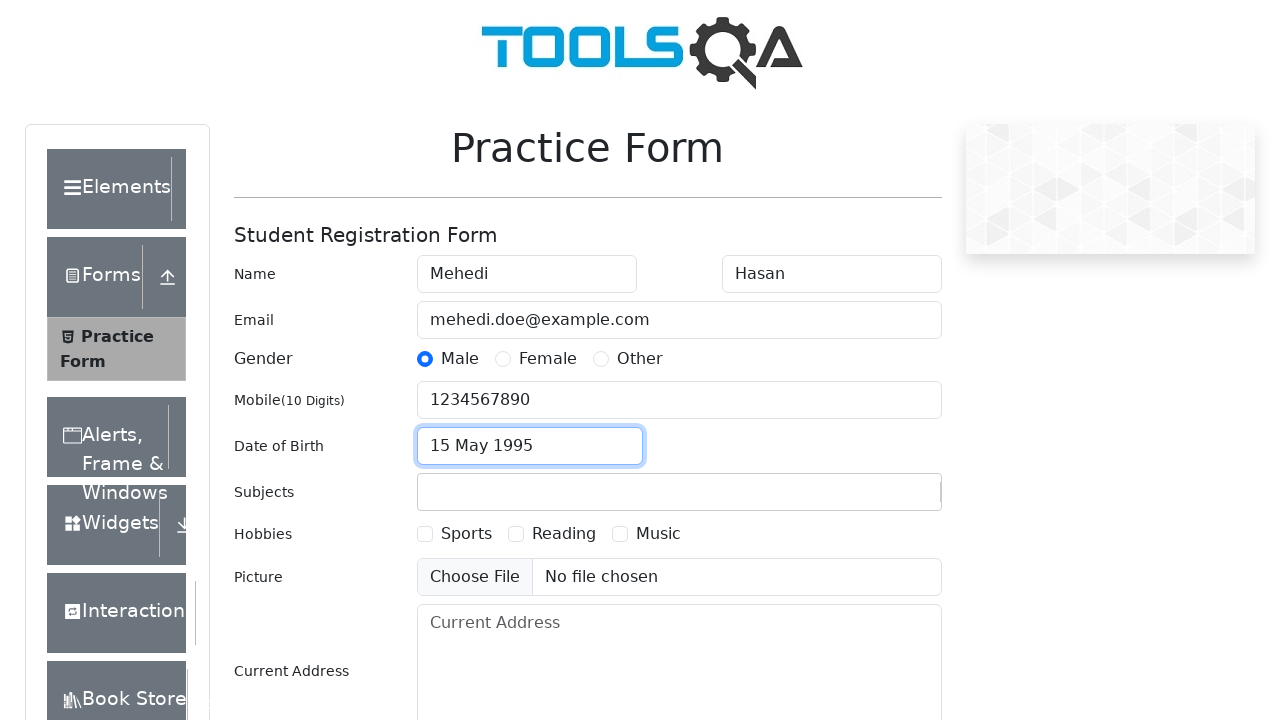

Filled subjects input with 'Maths' on #subjectsContainer >> #subjectsInput
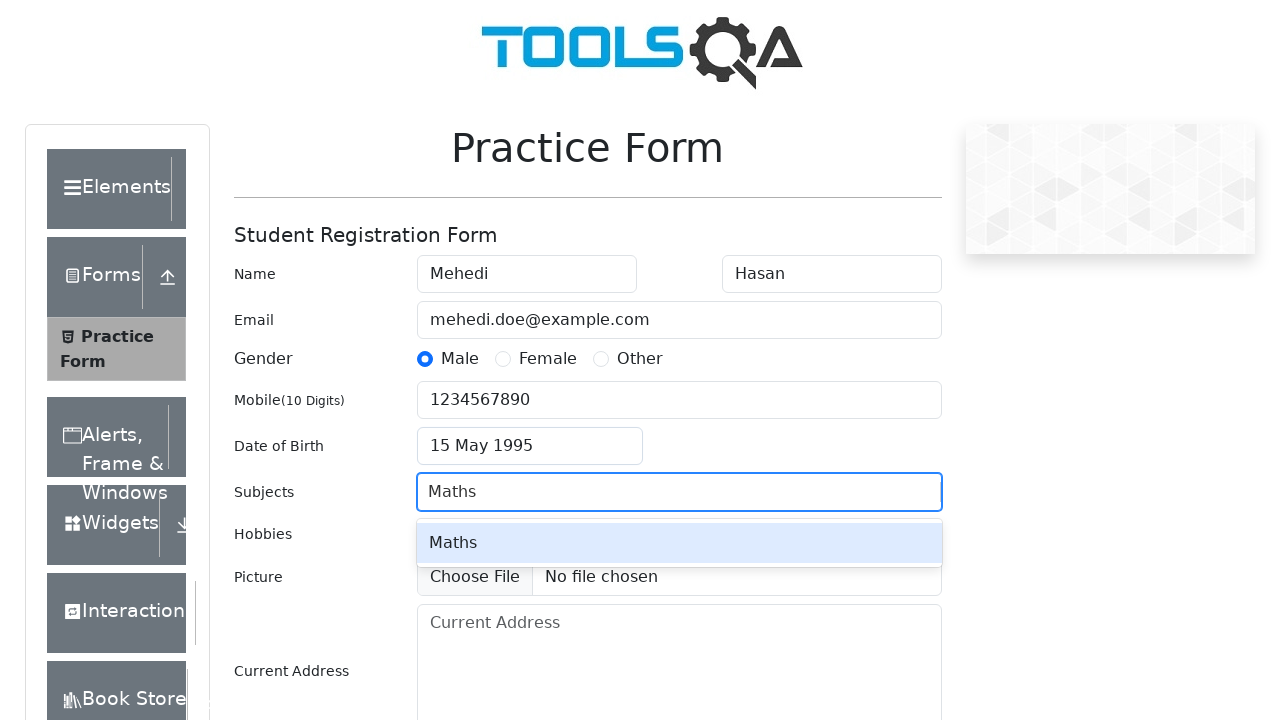

Pressed Enter to add Maths subject
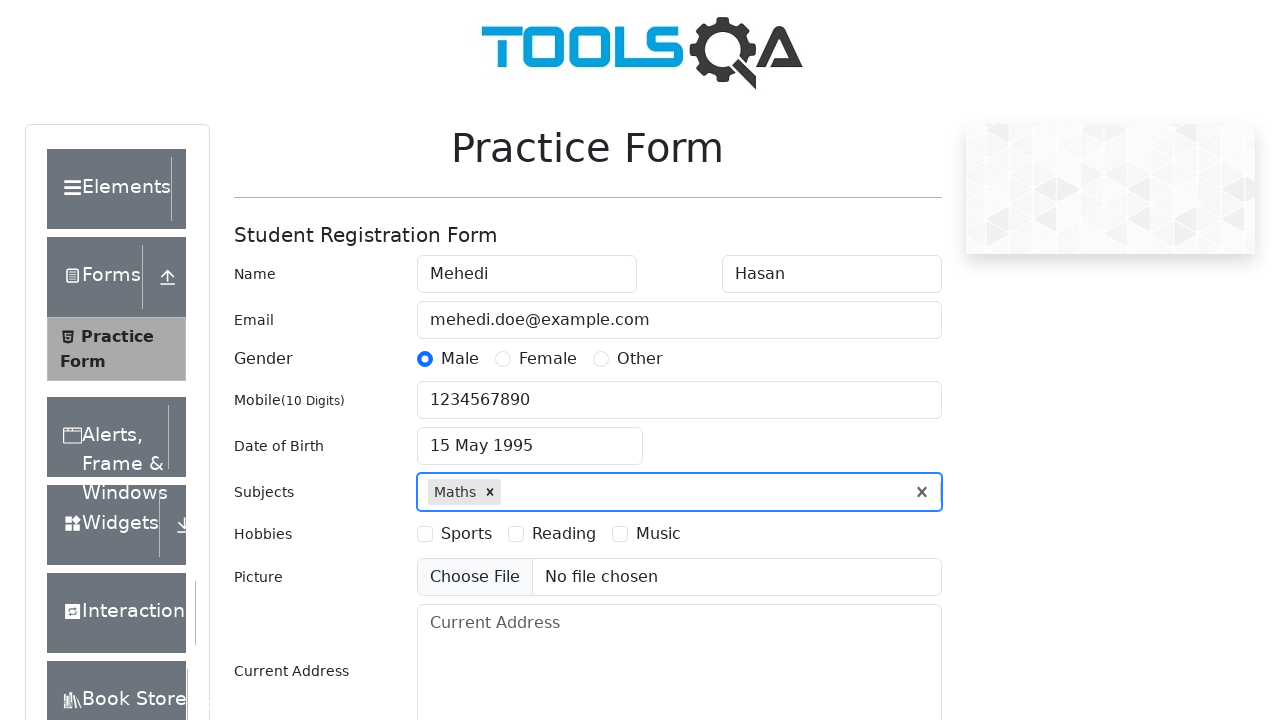

Selected hobby 'Sports' at (466, 534) on label[for="hobbies-checkbox-1"]
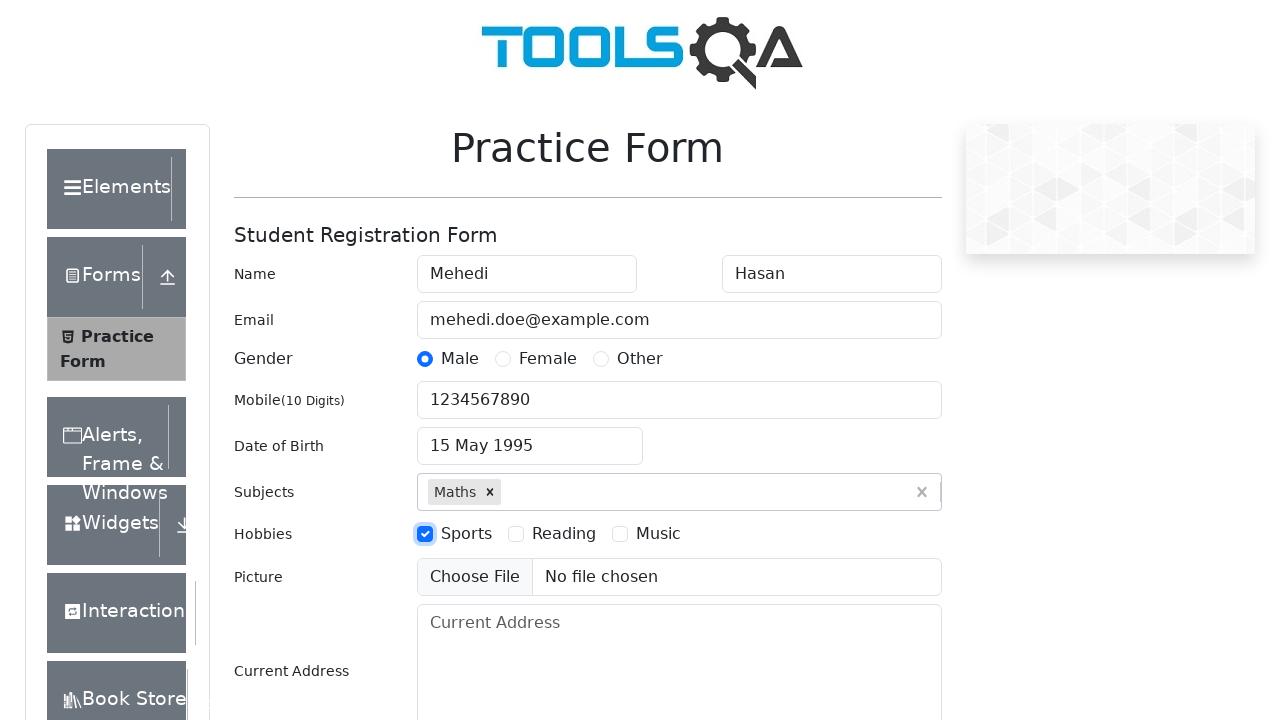

Selected hobby 'Reading' at (564, 534) on label[for="hobbies-checkbox-2"]
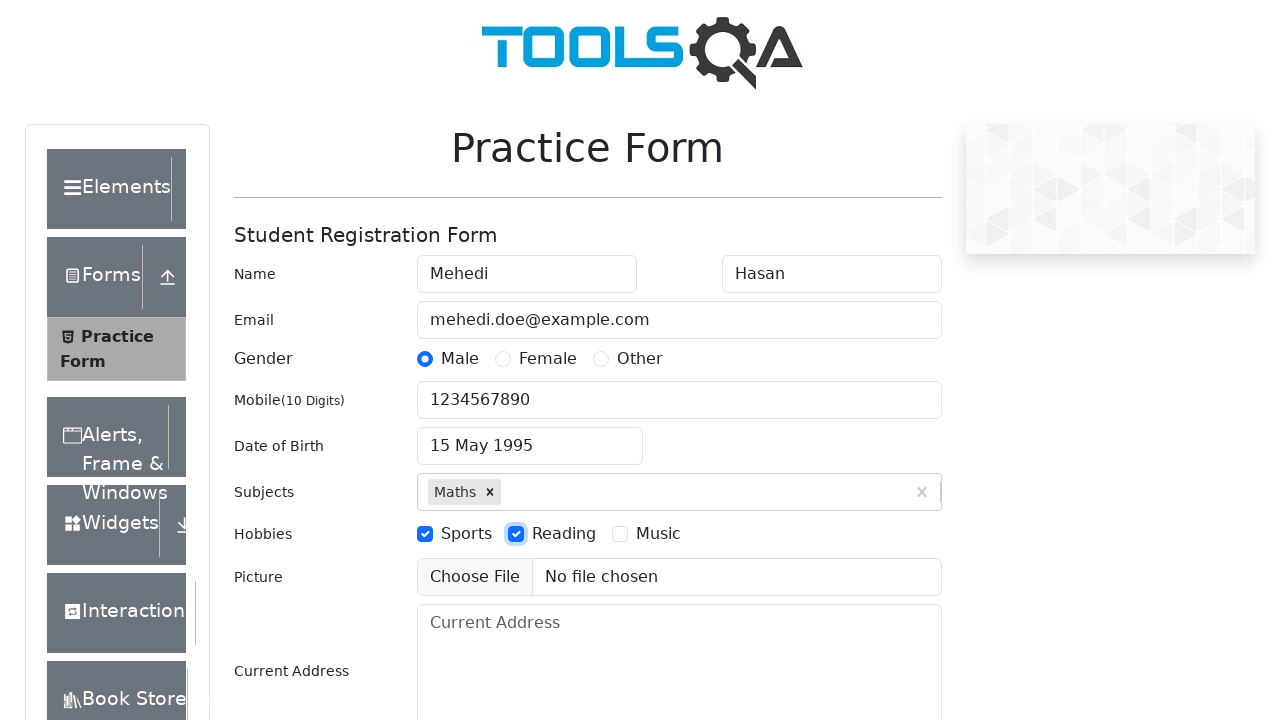

Selected hobby 'Music' at (658, 534) on label[for="hobbies-checkbox-3"]
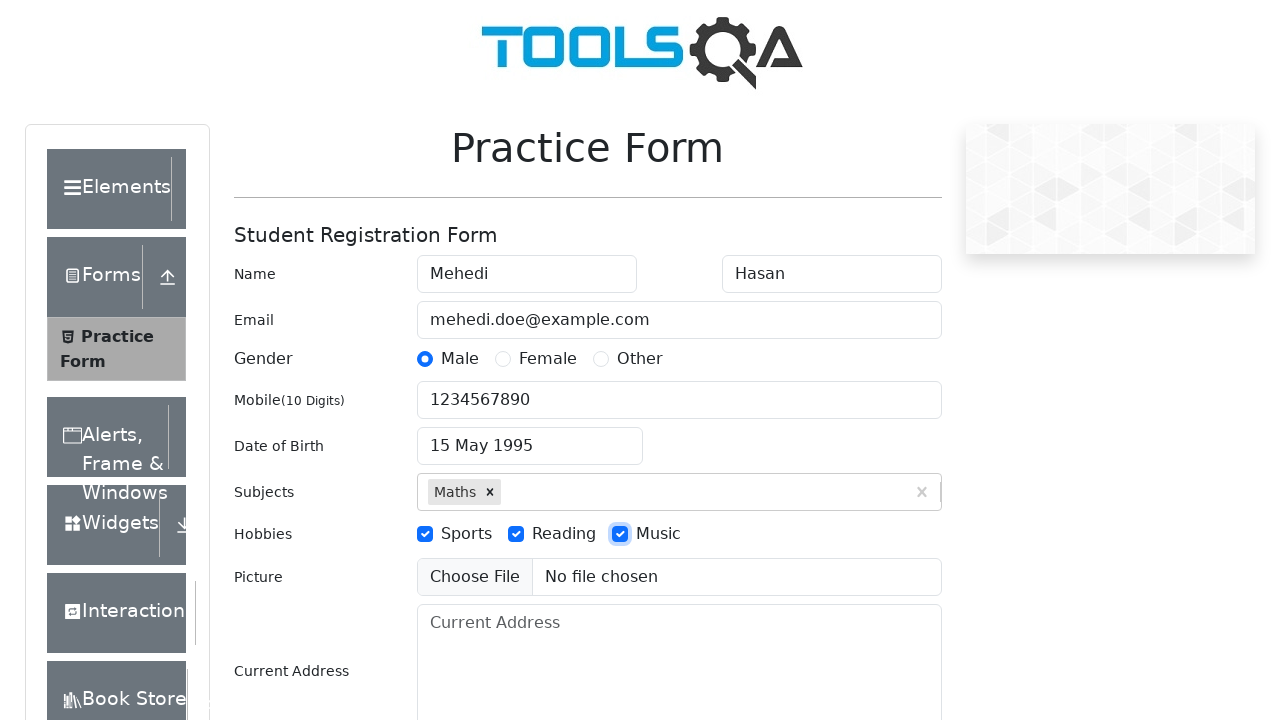

Filled Current Address field with '123 Main St, Springfield' on internal:role=textbox[name="Current Address"i]
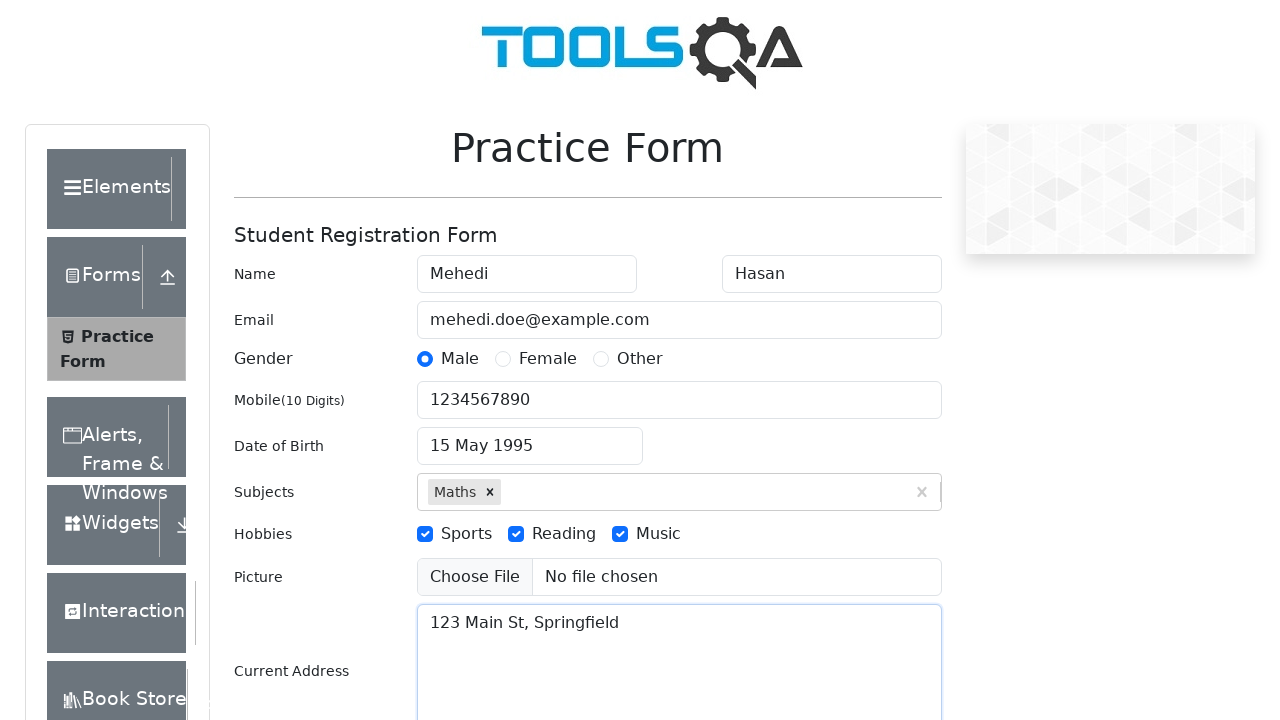

Opened State dropdown at (618, 437) on #state svg
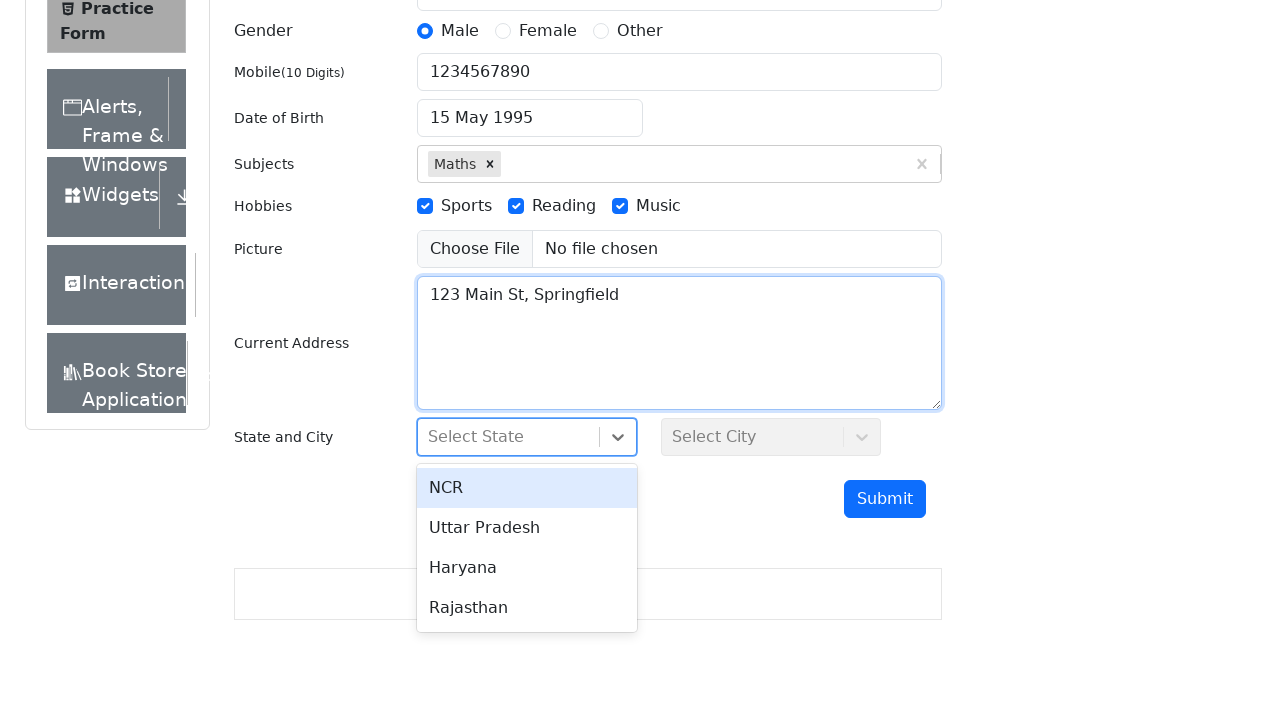

Selected state 'NCR' at (527, 488) on internal:text="NCR"s
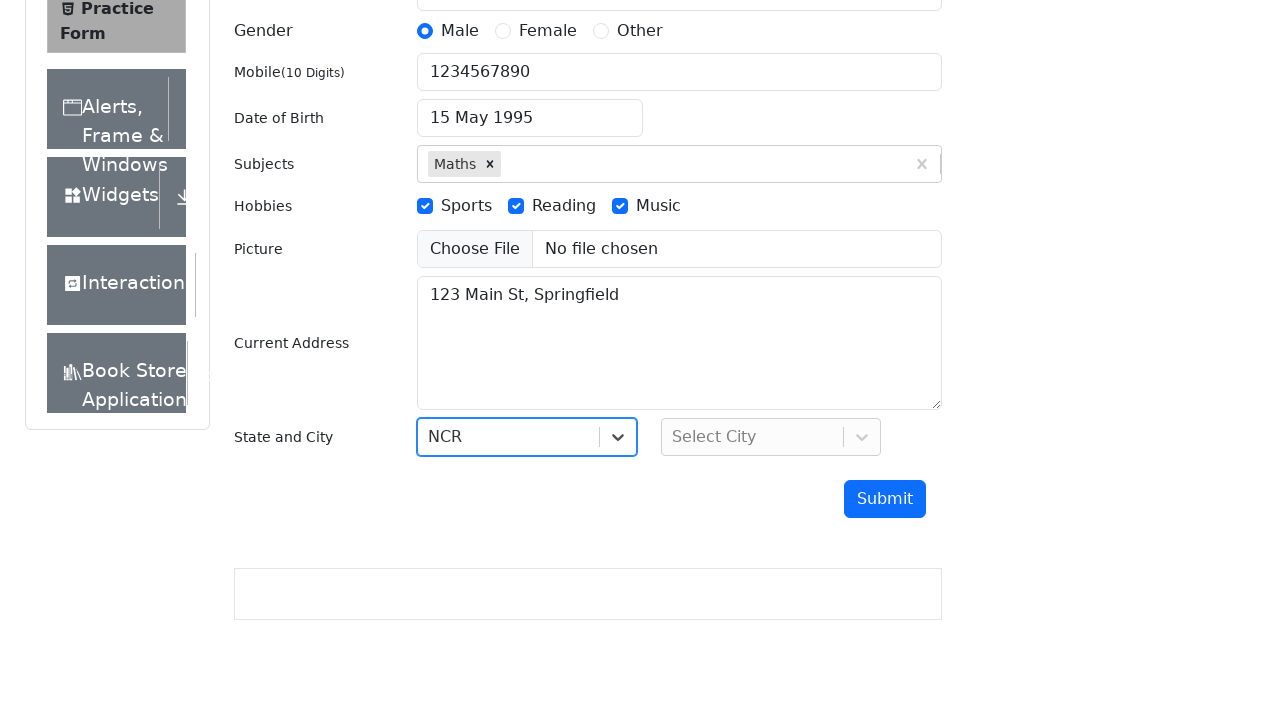

Opened City dropdown at (862, 437) on #city svg
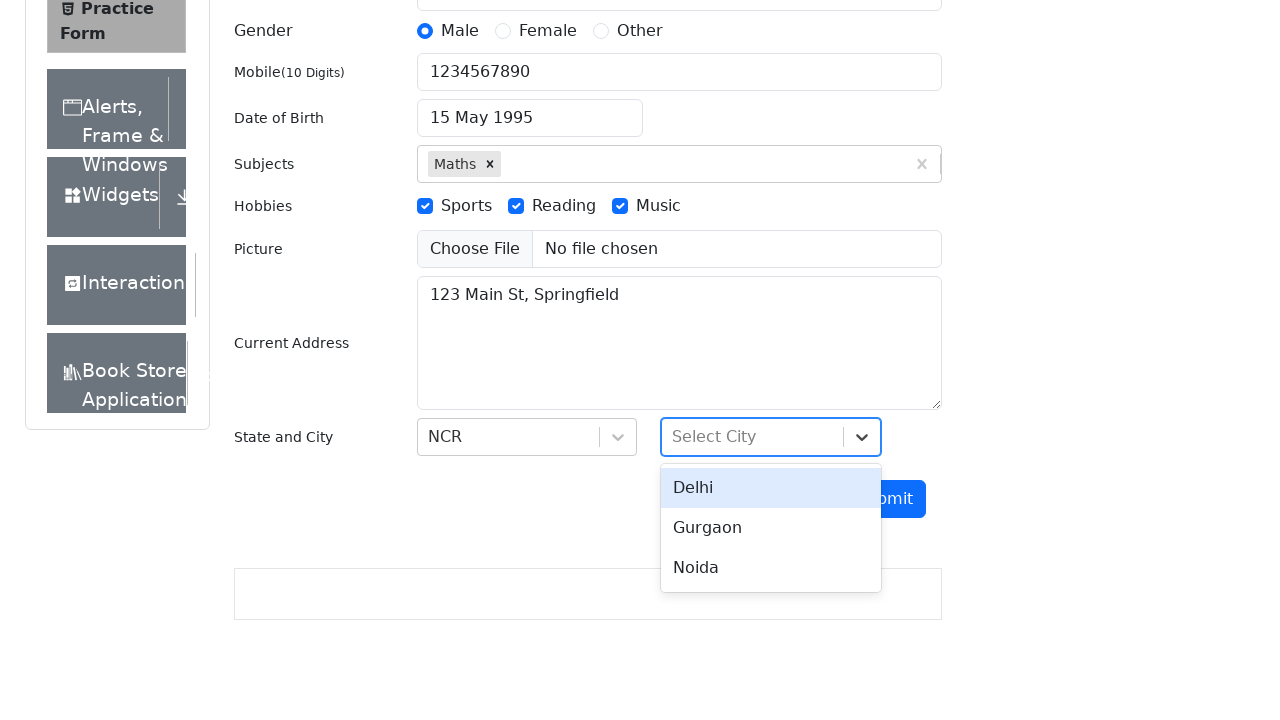

Selected city 'Delhi' at (771, 488) on internal:text="Delhi"s
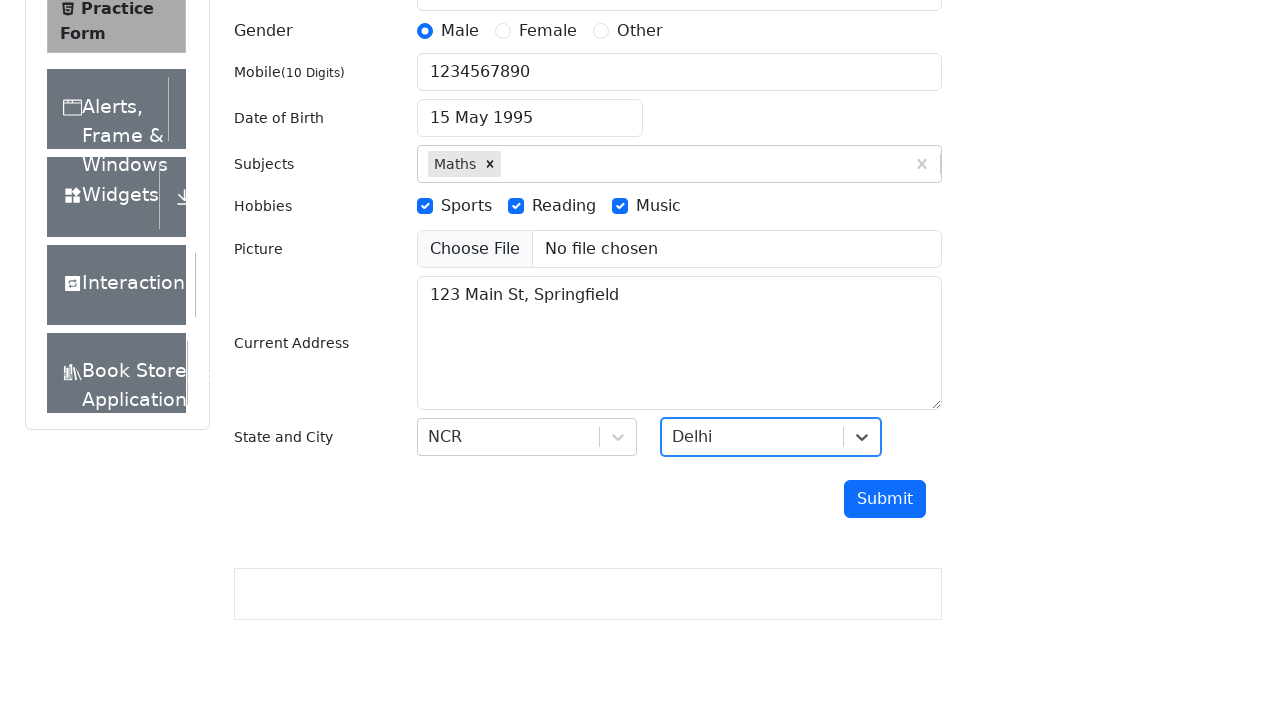

Clicked Submit button to submit form at (885, 499) on internal:role=button[name="Submit"i]
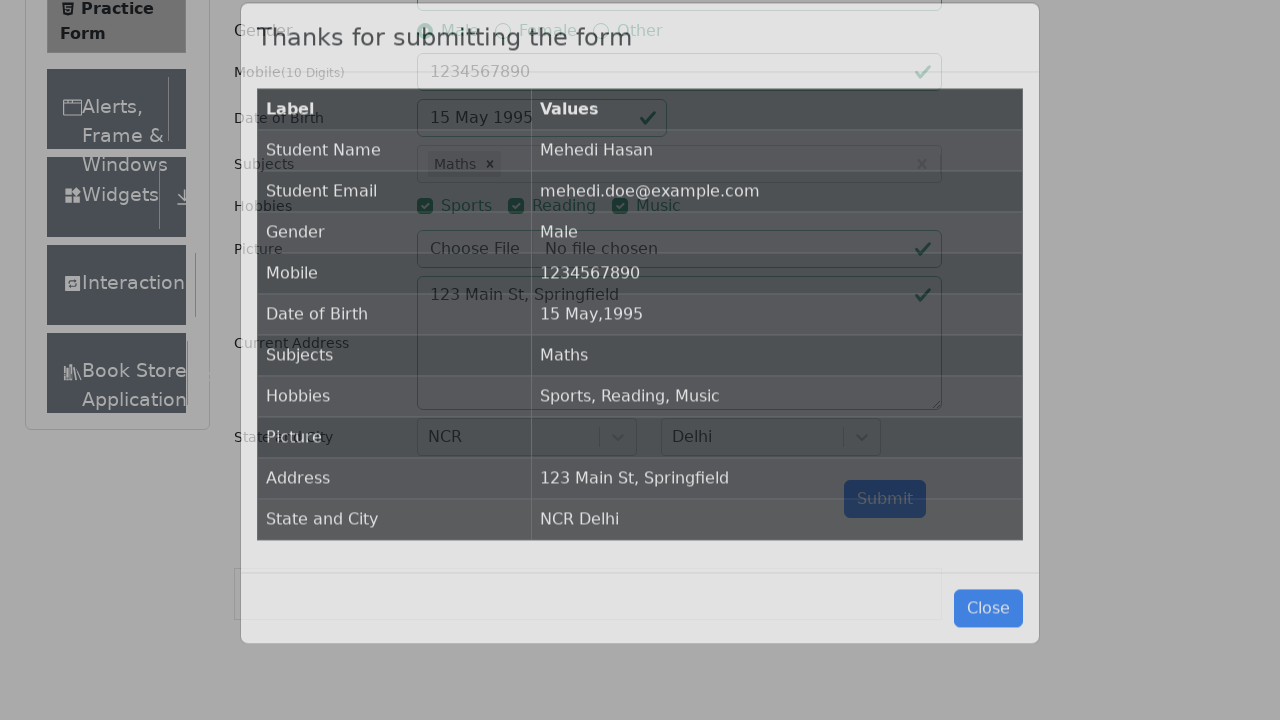

Confirmation modal appeared and became visible
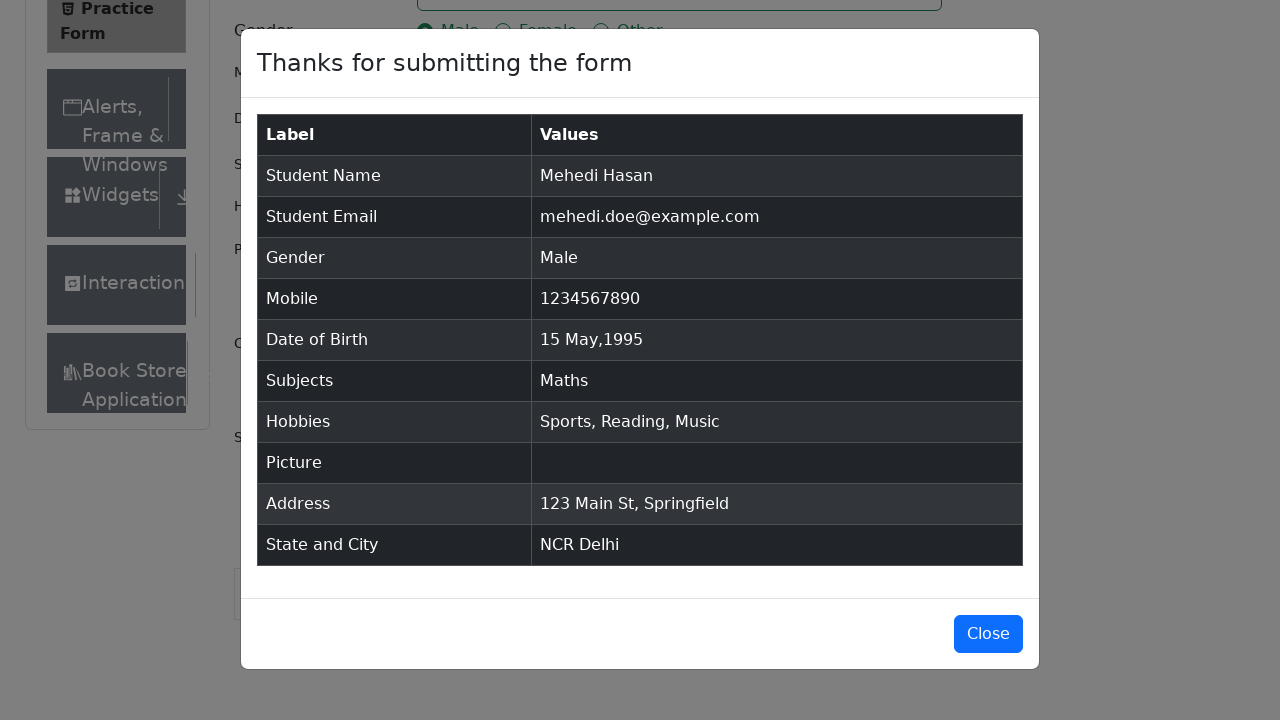

Verified submitted name 'Mehedi Hasan' is displayed in modal
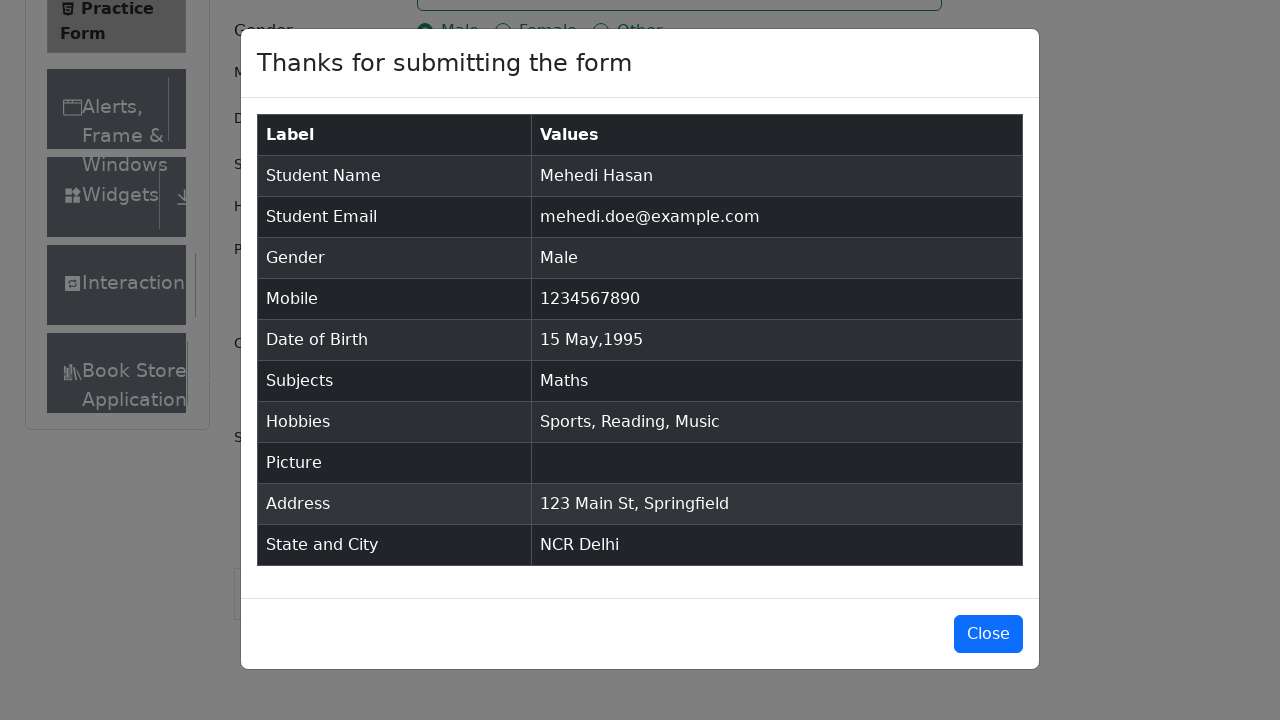

Verified phone number '1234567890' is displayed in modal
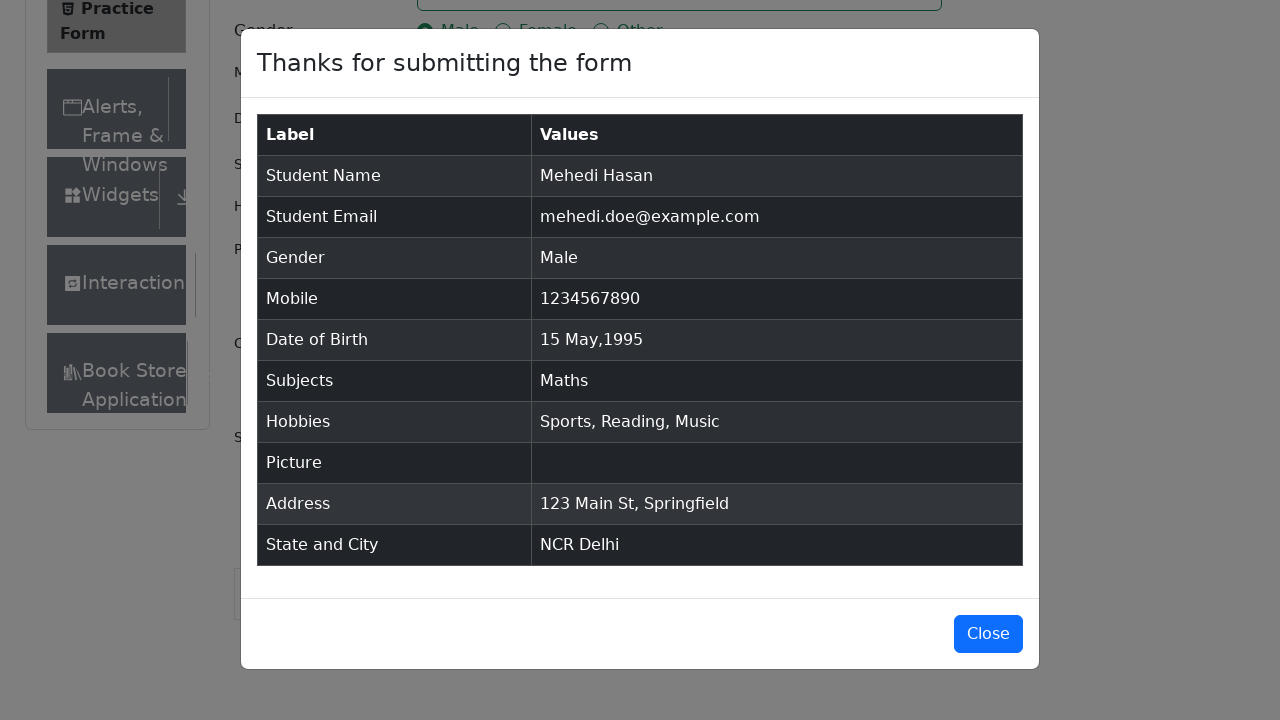

Closed confirmation modal at (988, 634) on internal:role=button[name="Close"i]
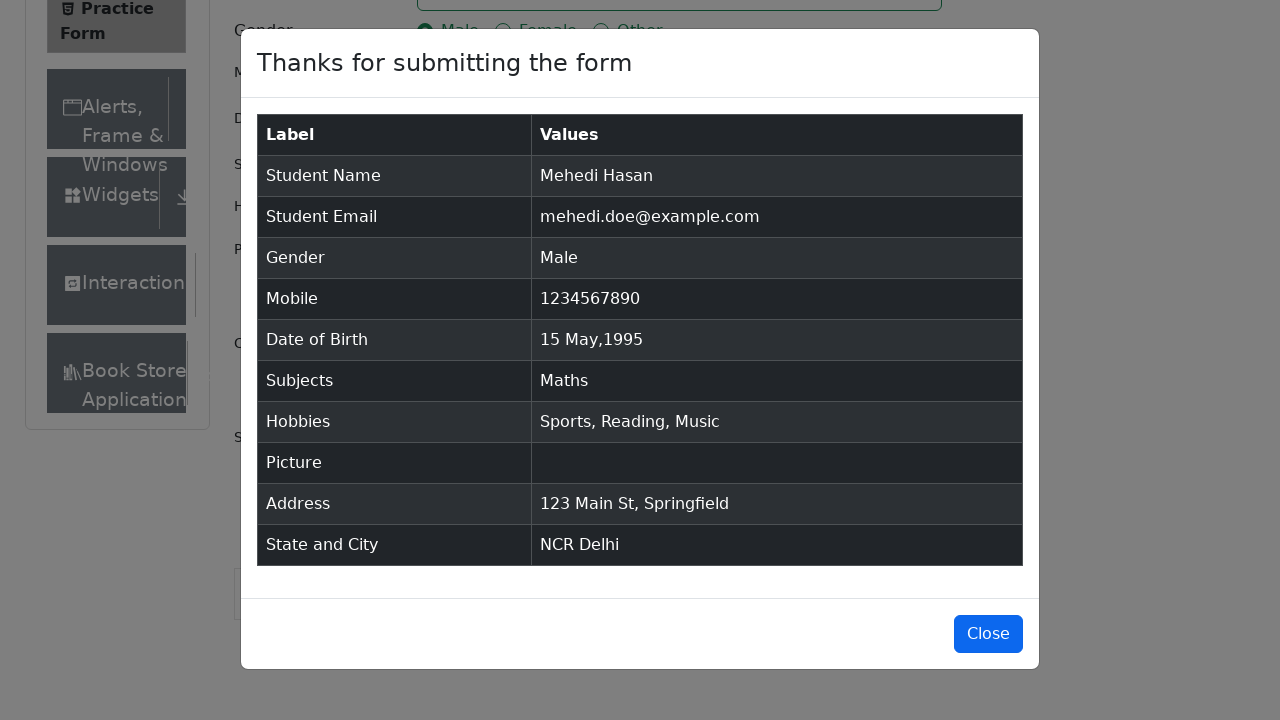

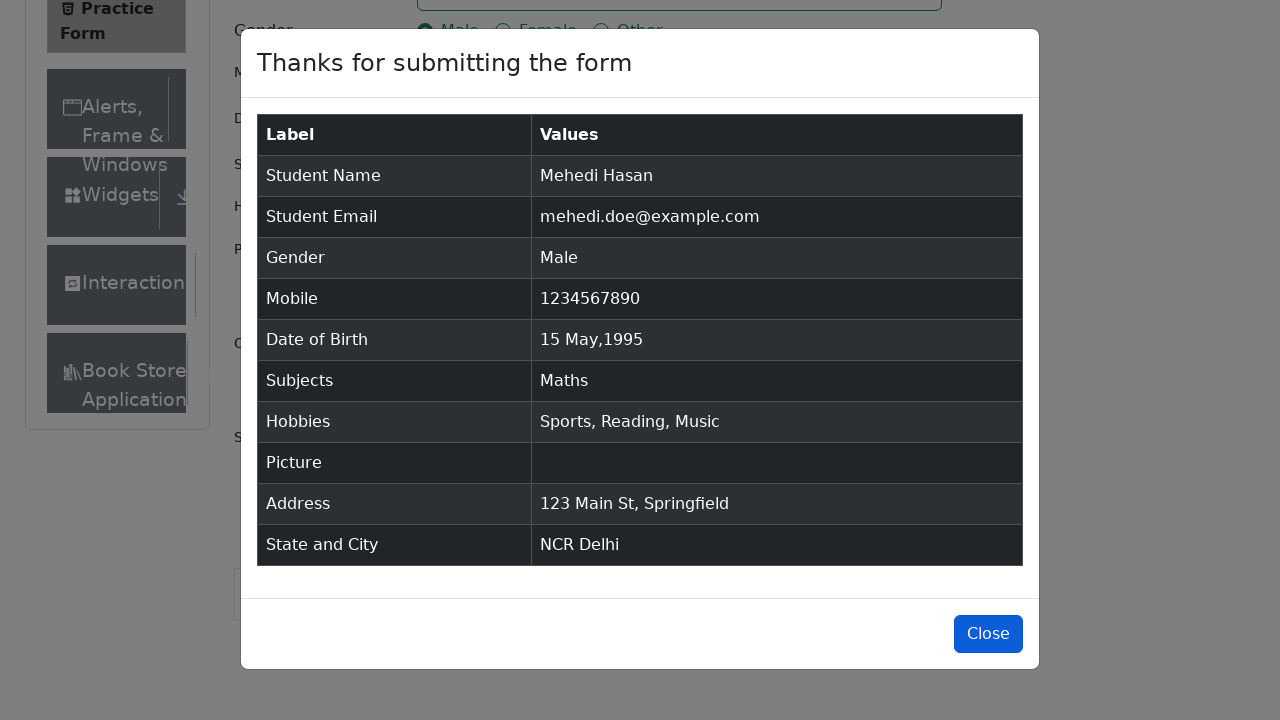